Tests the Python.org website search functionality by entering a search query and submitting it

Starting URL: https://www.python.org

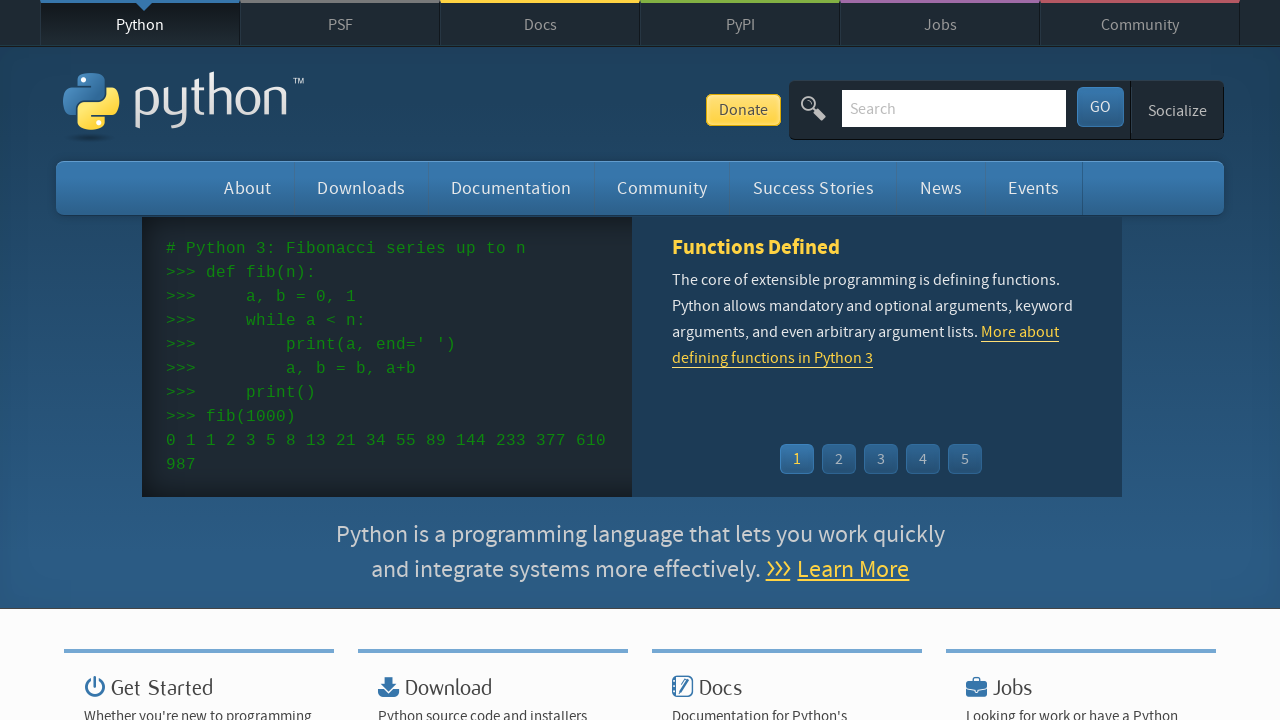

Cleared the search bar on input[name='q']
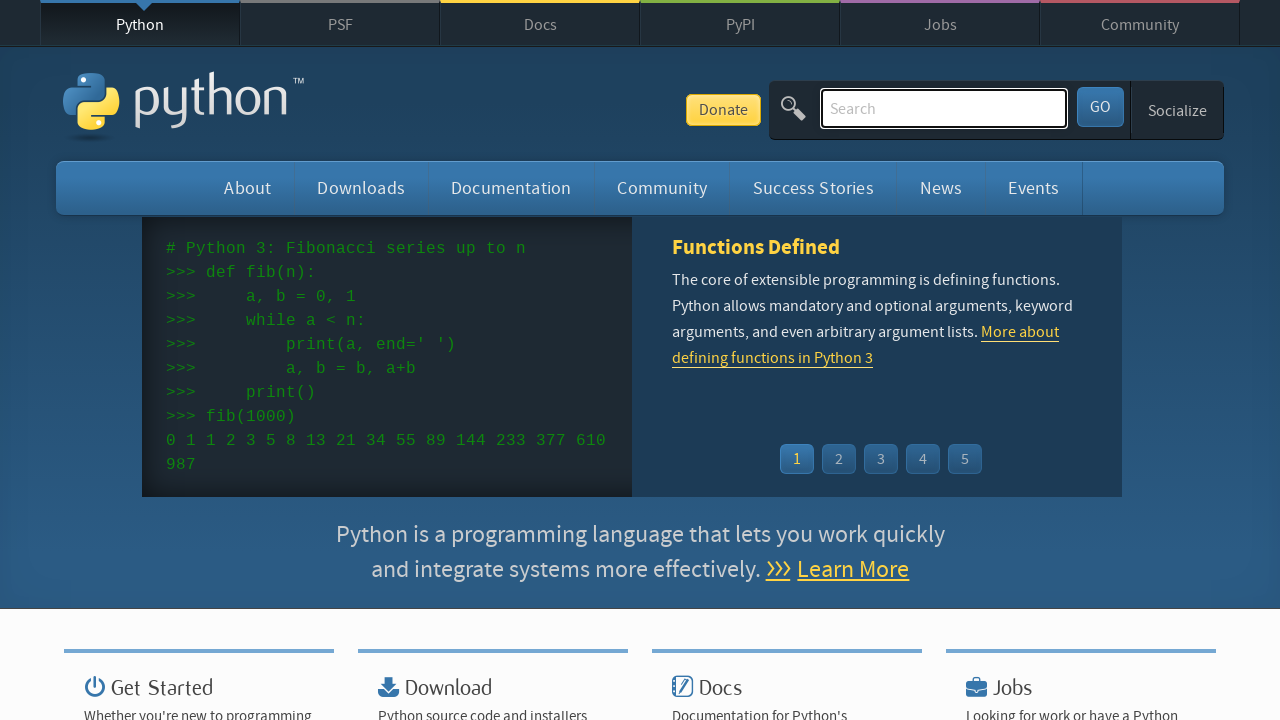

Entered search query 'getting started with python' into search bar on input[name='q']
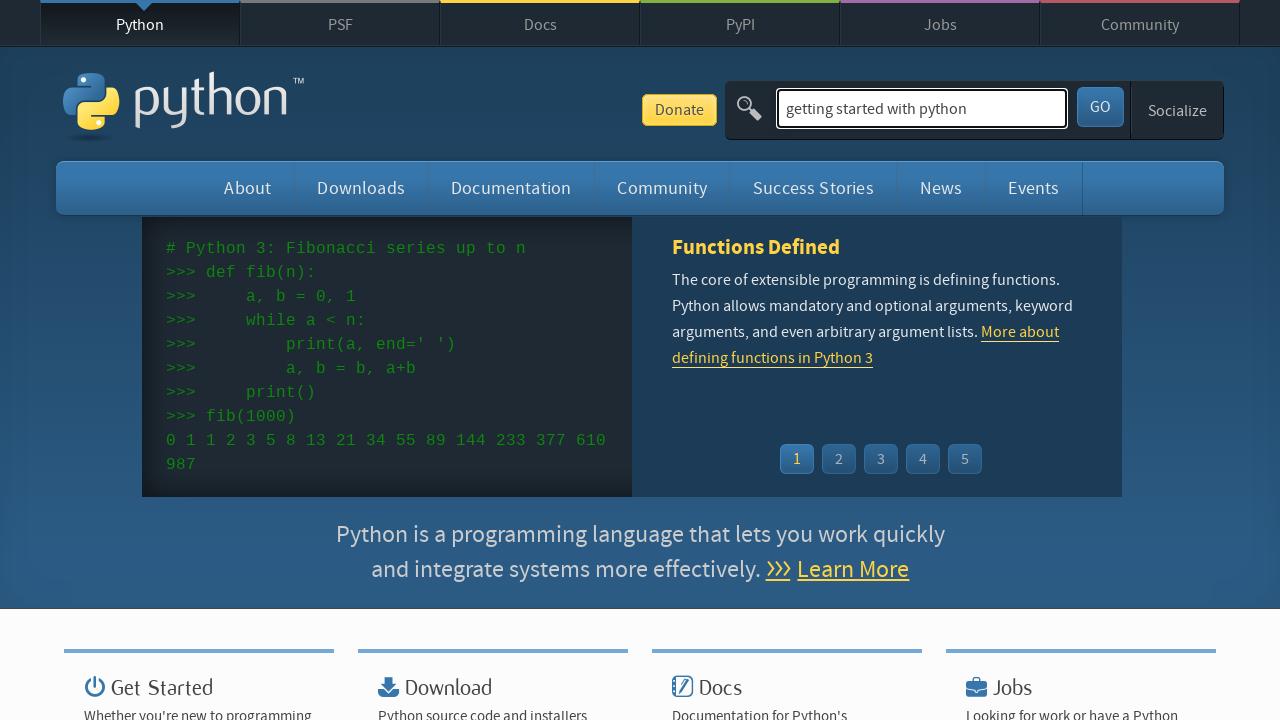

Submitted search query by pressing Enter on input[name='q']
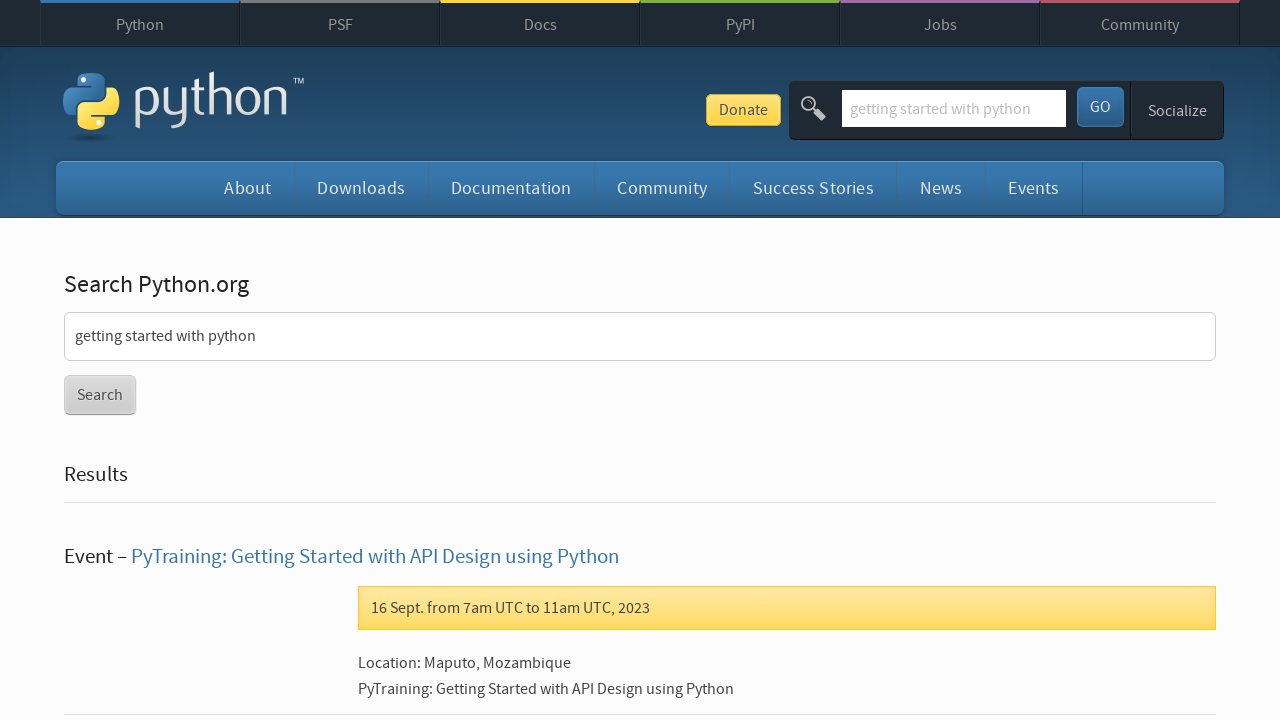

Search results page loaded and network idle
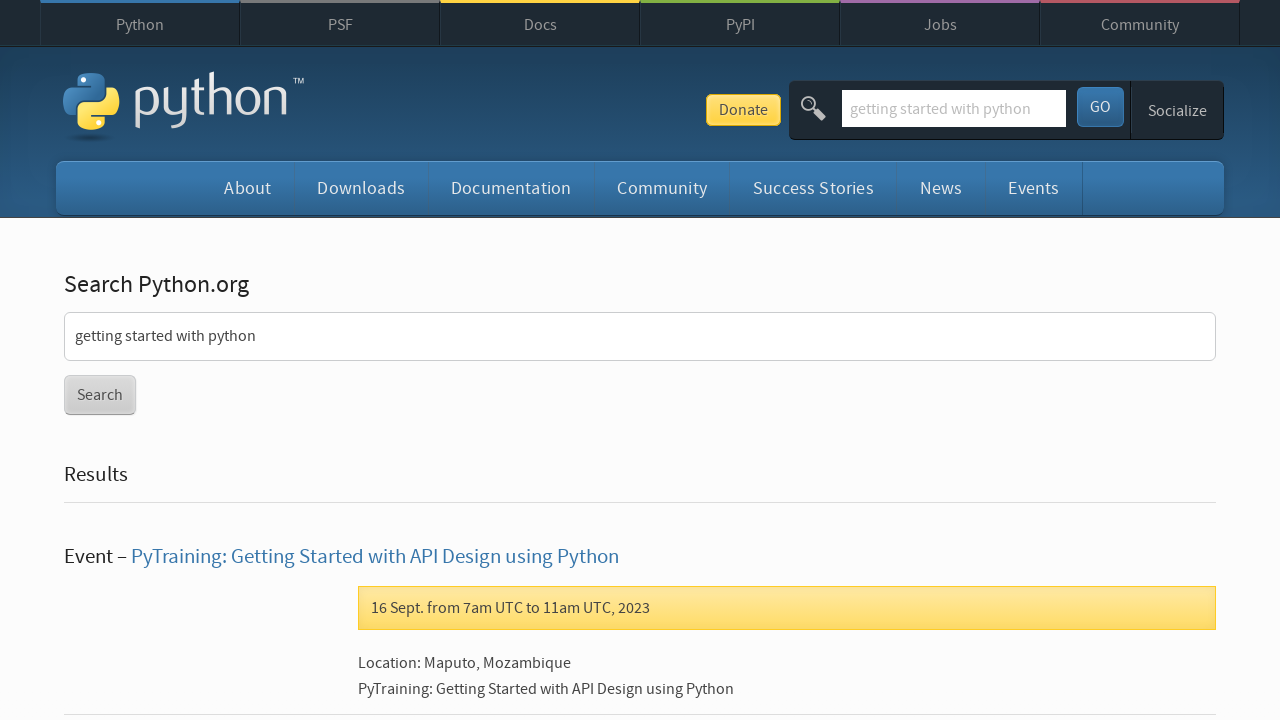

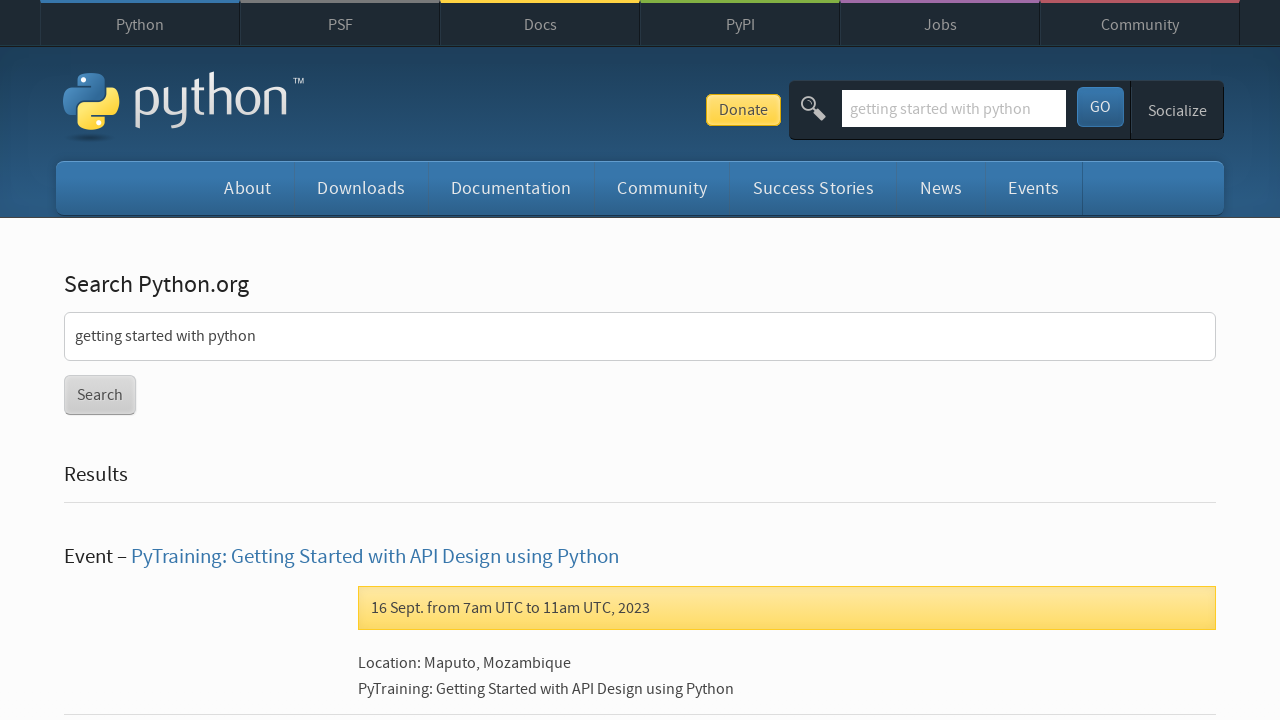